Navigates to FreeJobAlert website and verifies that the "New Updates" section is displayed on the page

Starting URL: https://www.freejobalert.com/

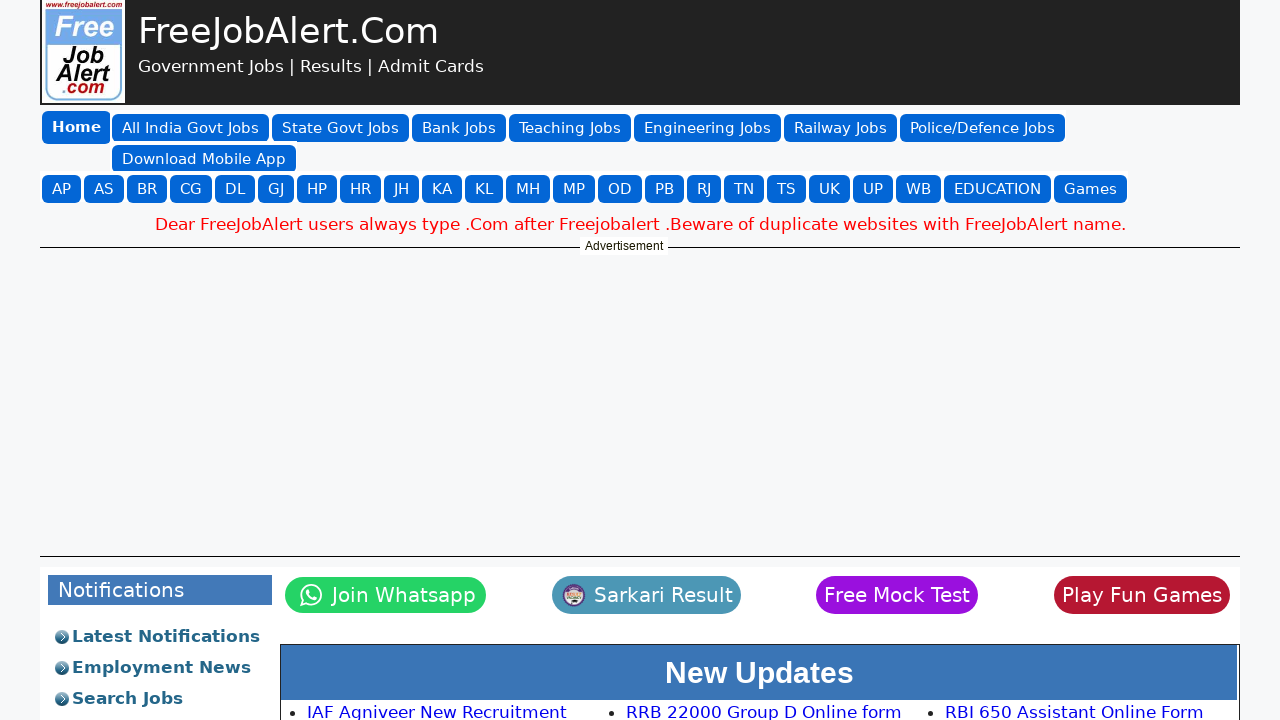

Navigated to FreeJobAlert website
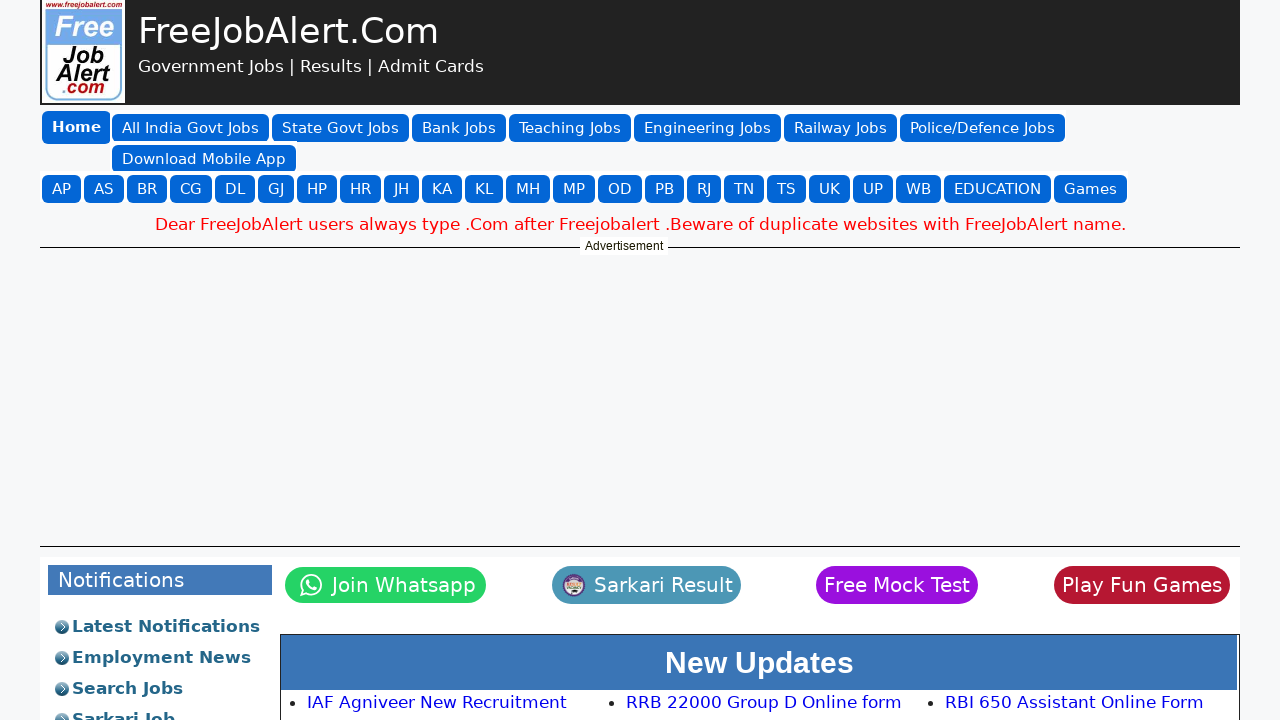

Waited for and verified 'New Updates' section is displayed on the page
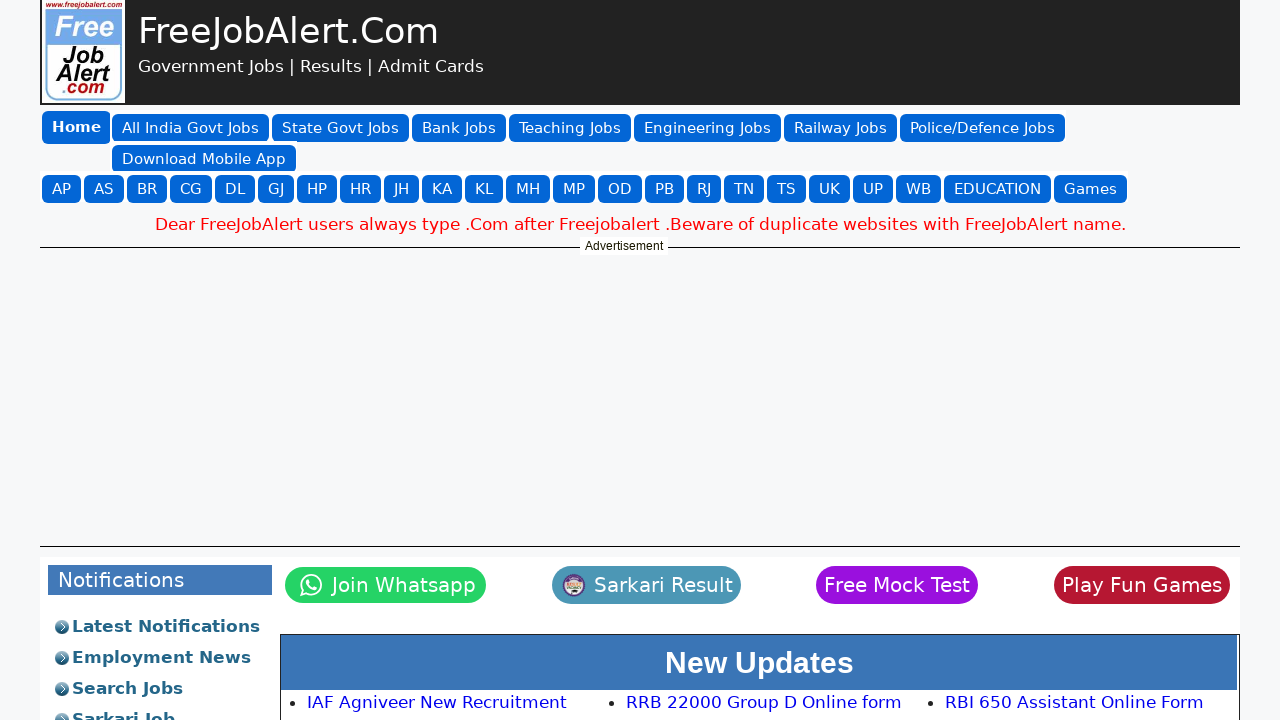

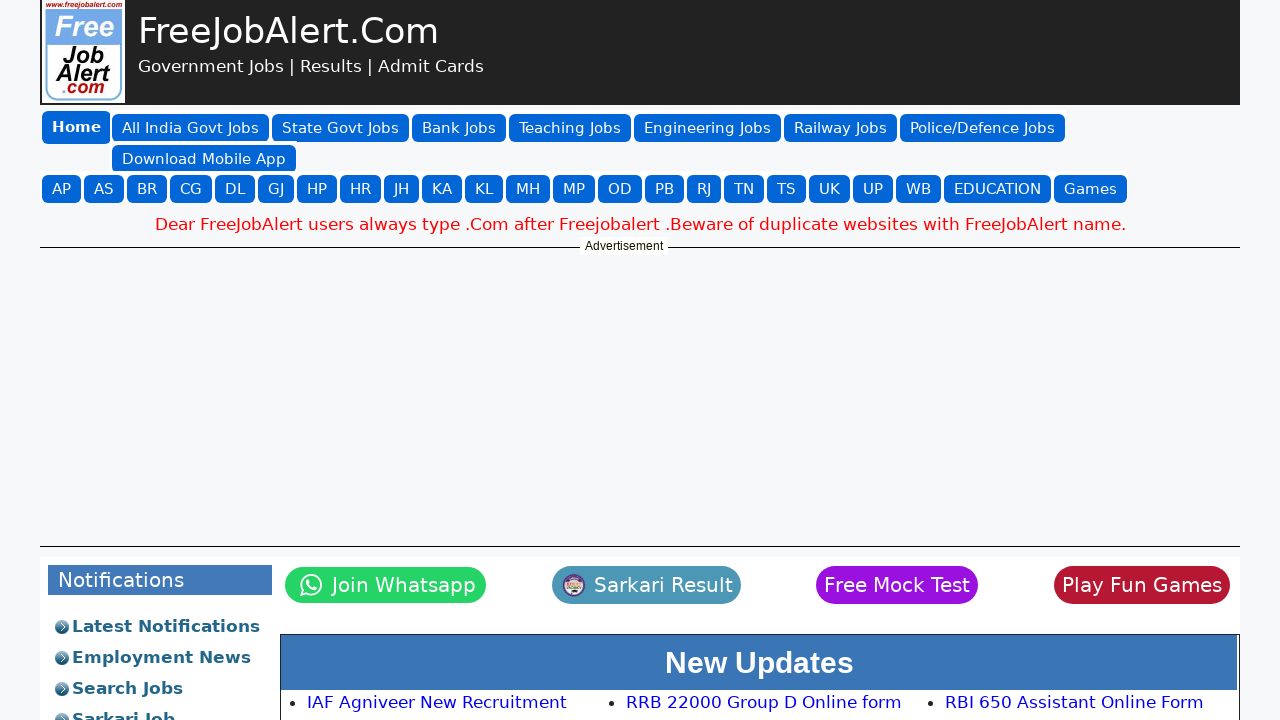